Tests keyboard key interactions on an input box by typing text, pressing Enter, and pressing Backspace to demonstrate keyboard actions

Starting URL: https://syntaxprojects.com/keypress.php

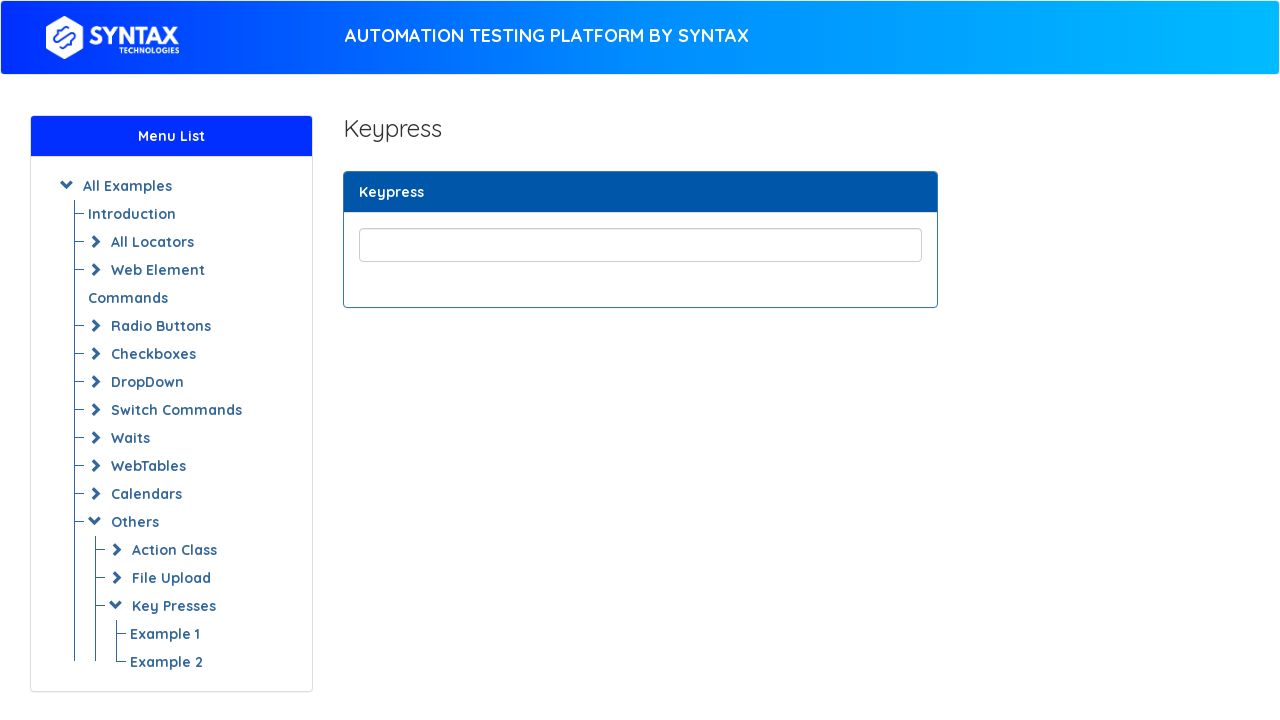

Typed 'hello' into the input box on input.form-control
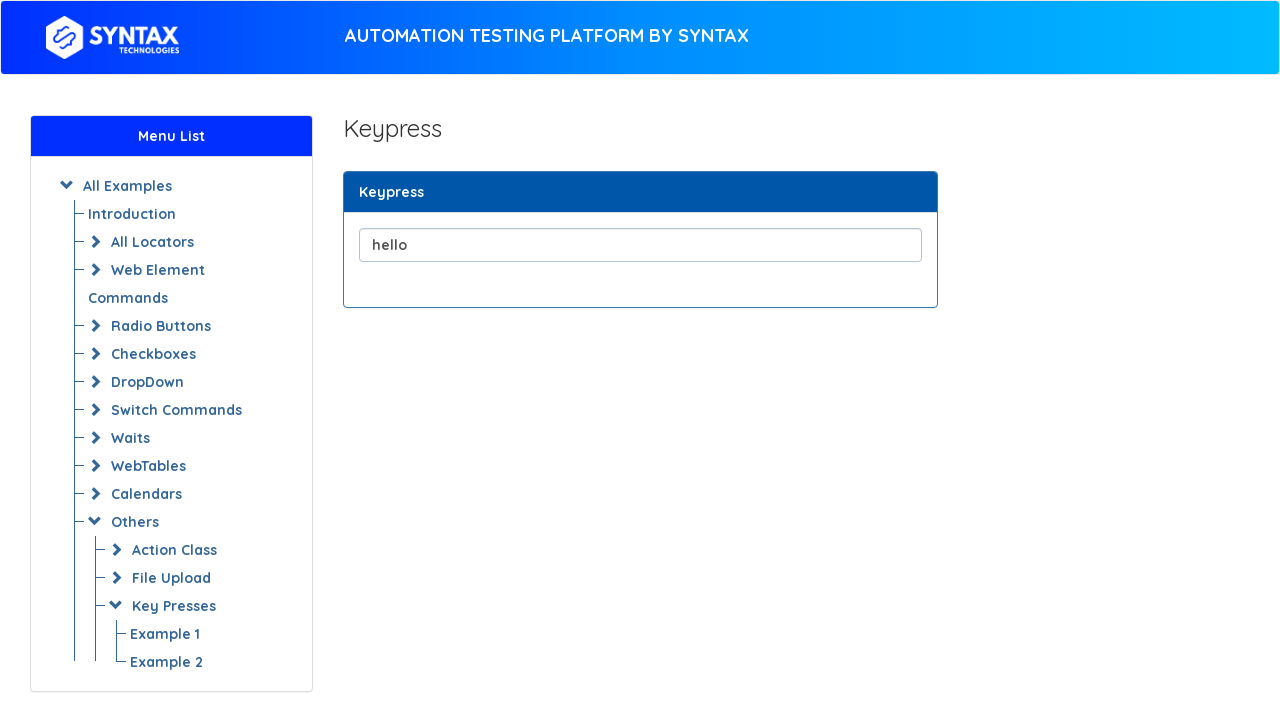

Pressed Enter key on the input box on input.form-control
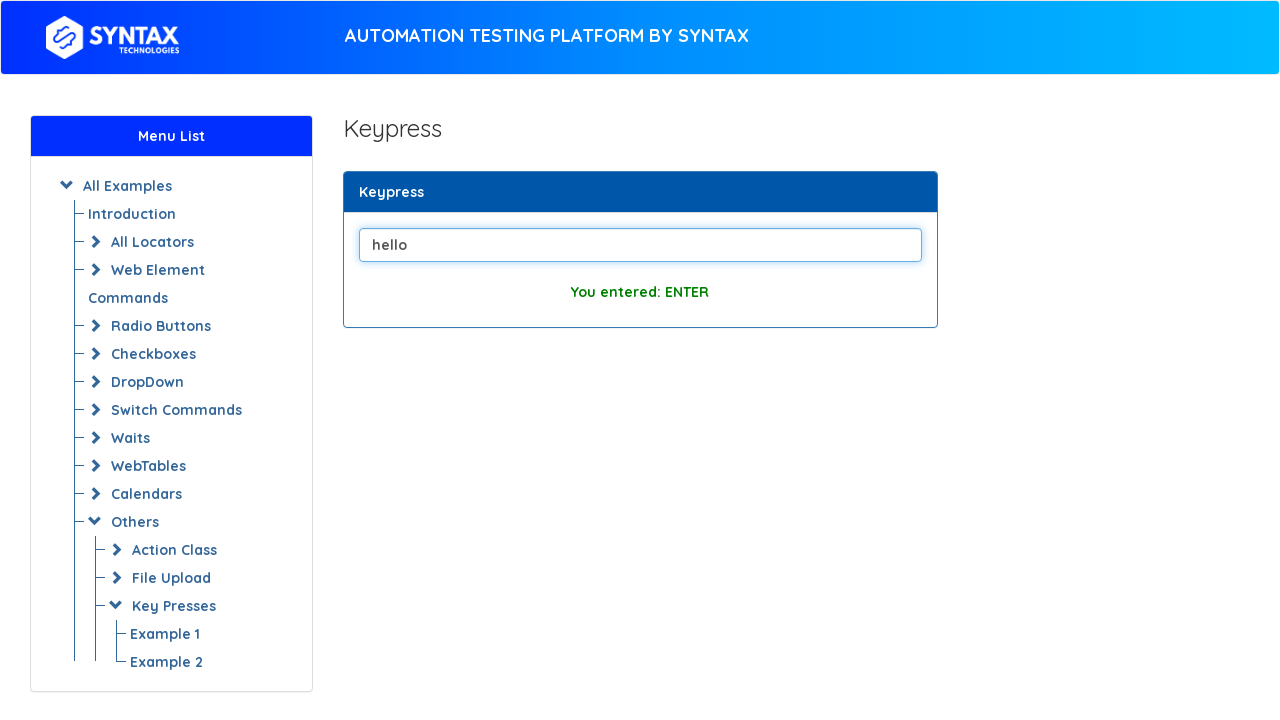

Pressed Backspace key on the input box on input.form-control
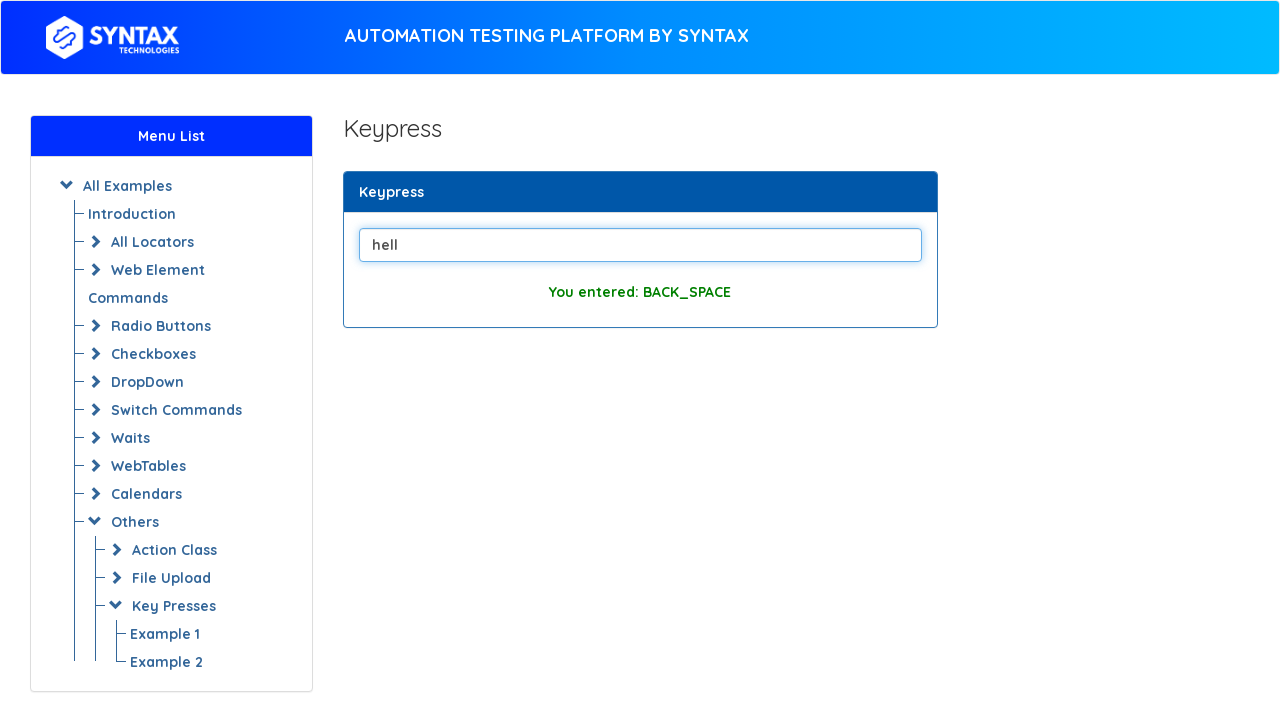

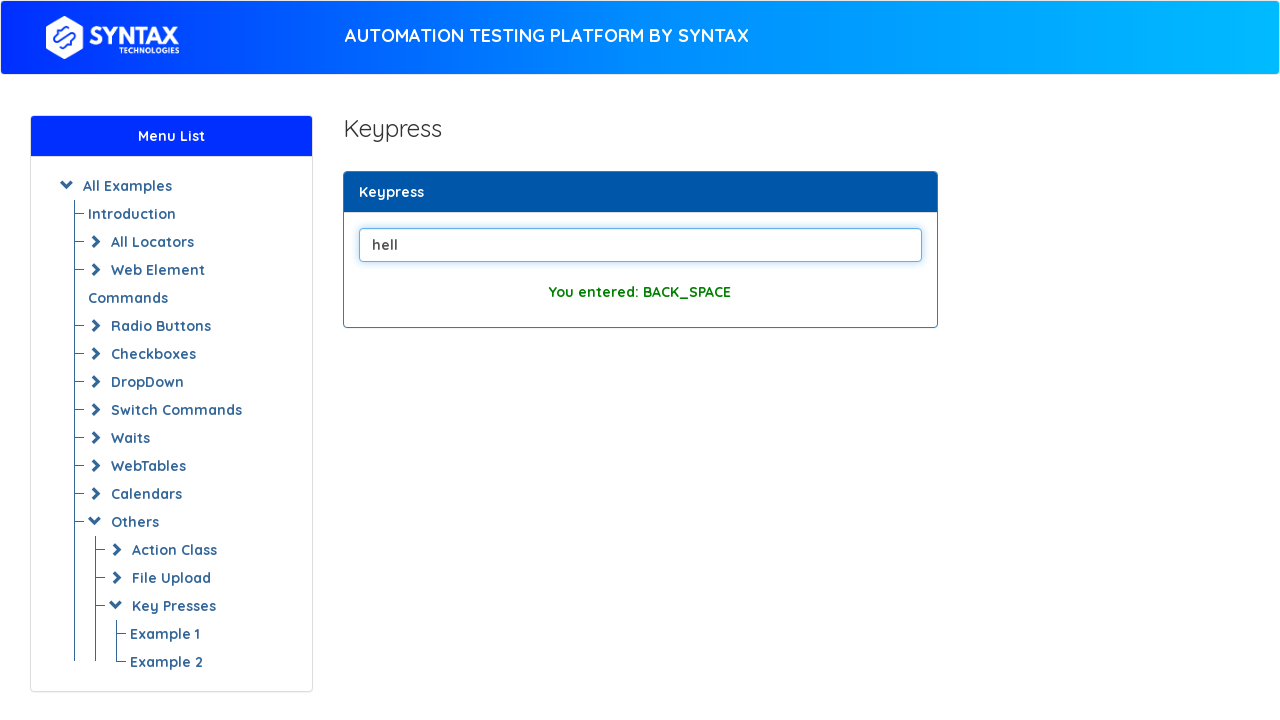